Navigates to OrangeHRM free trial page and fills in the subdomain field with a name

Starting URL: https://www.orangehrm.com/en/30-day-free-trial

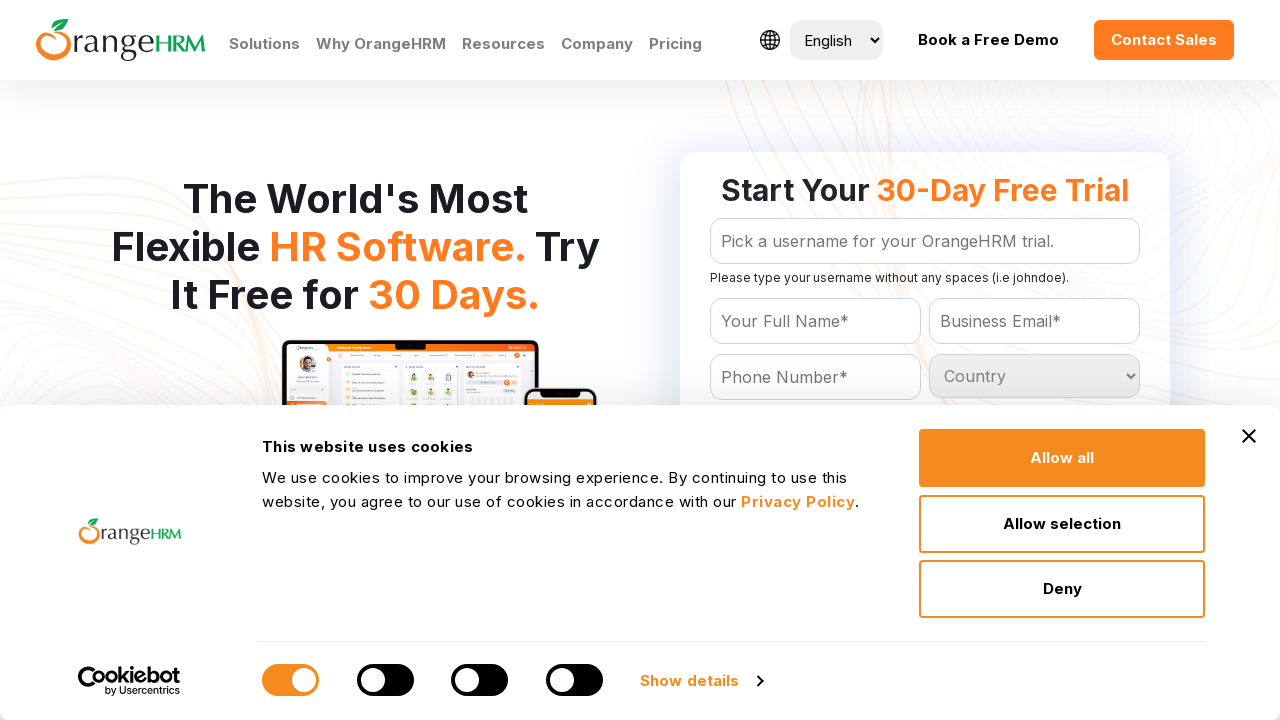

Navigated to OrangeHRM 30-day free trial page
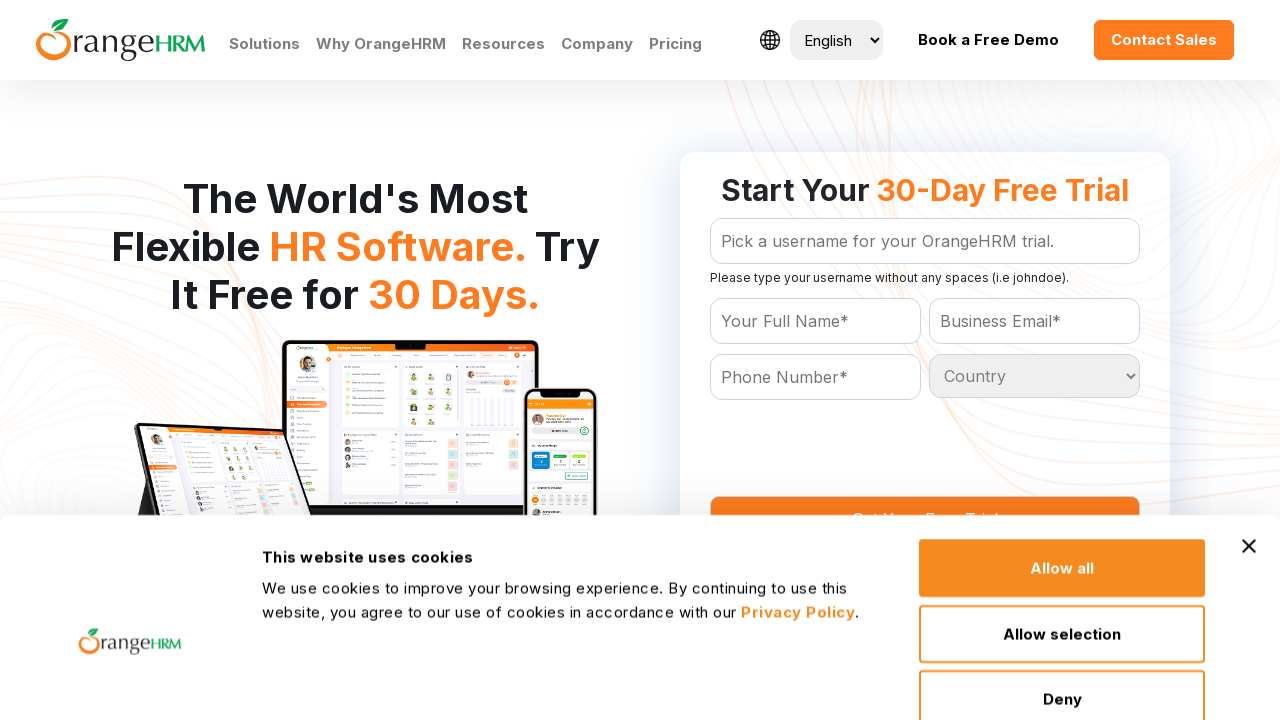

Filled subdomain field with 'John' on #Form_getForm_subdomain
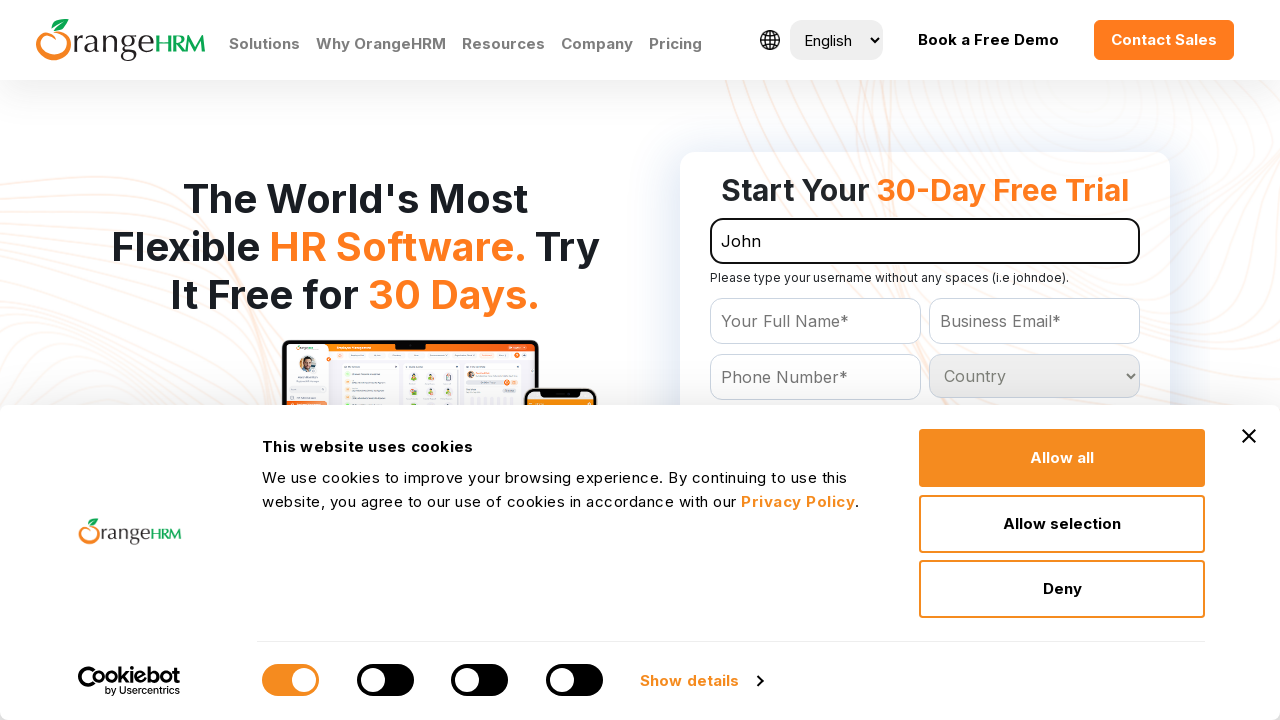

Waited 1 second for form to process
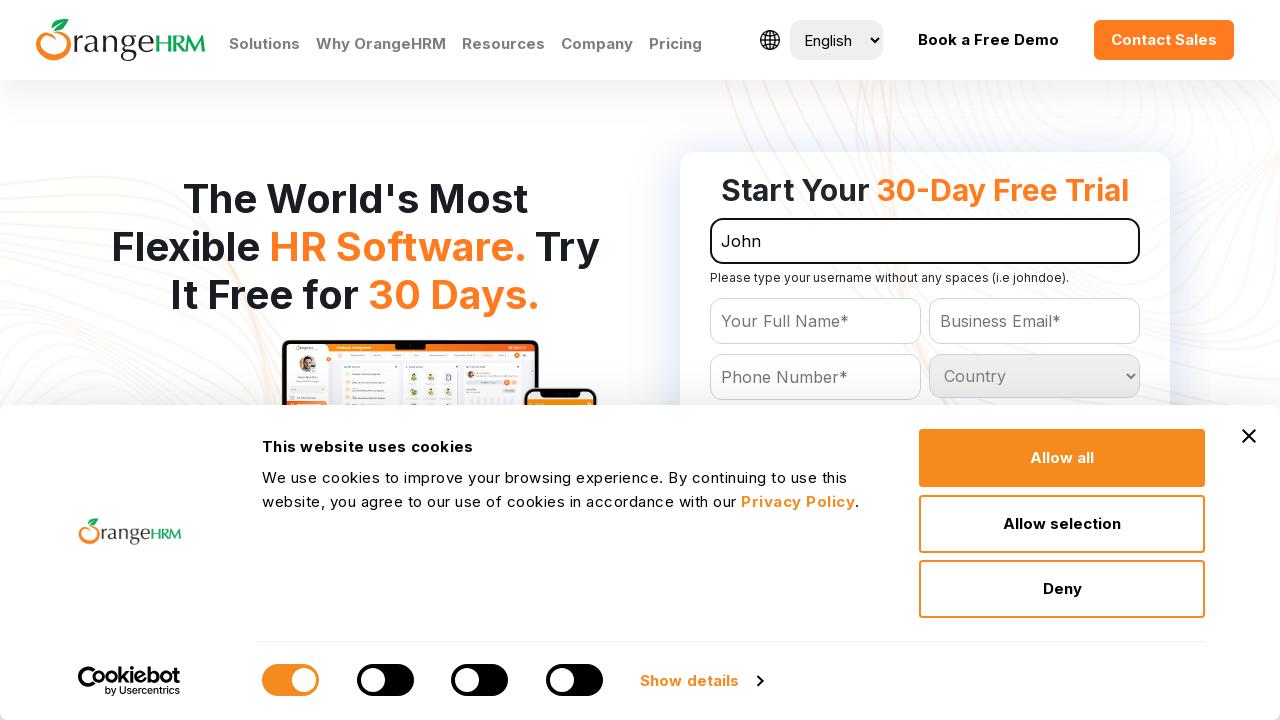

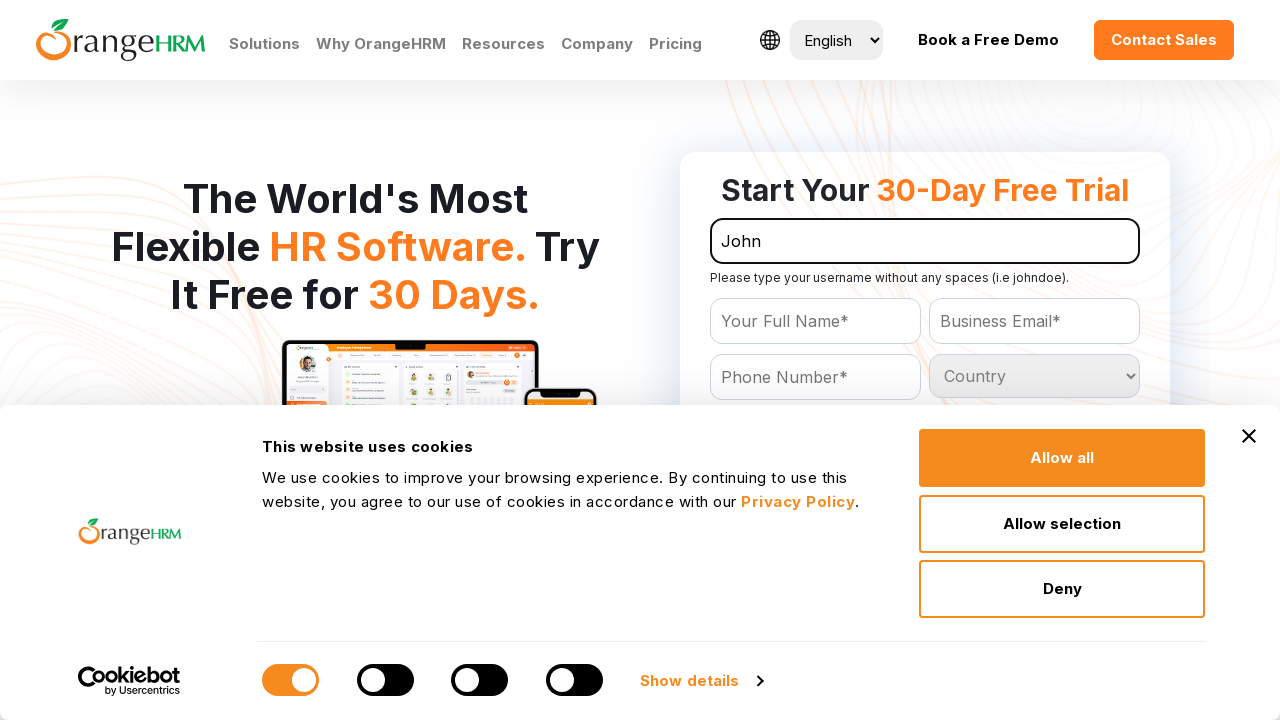